Tests checkbox functionality by clicking checkboxes to toggle their selected state, verifying they can be checked and unchecked properly.

Starting URL: https://the-internet.herokuapp.com/checkboxes

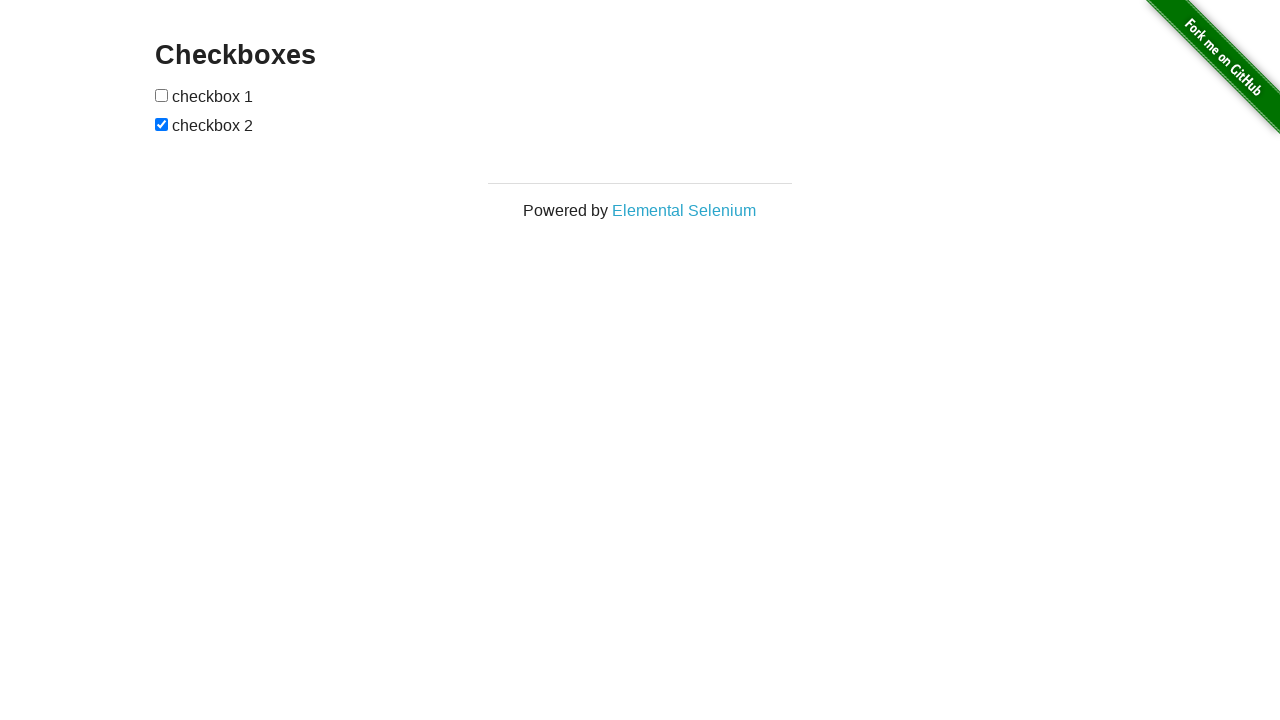

Clicked checkbox 1 to select it at (162, 95) on #checkboxes input >> nth=0
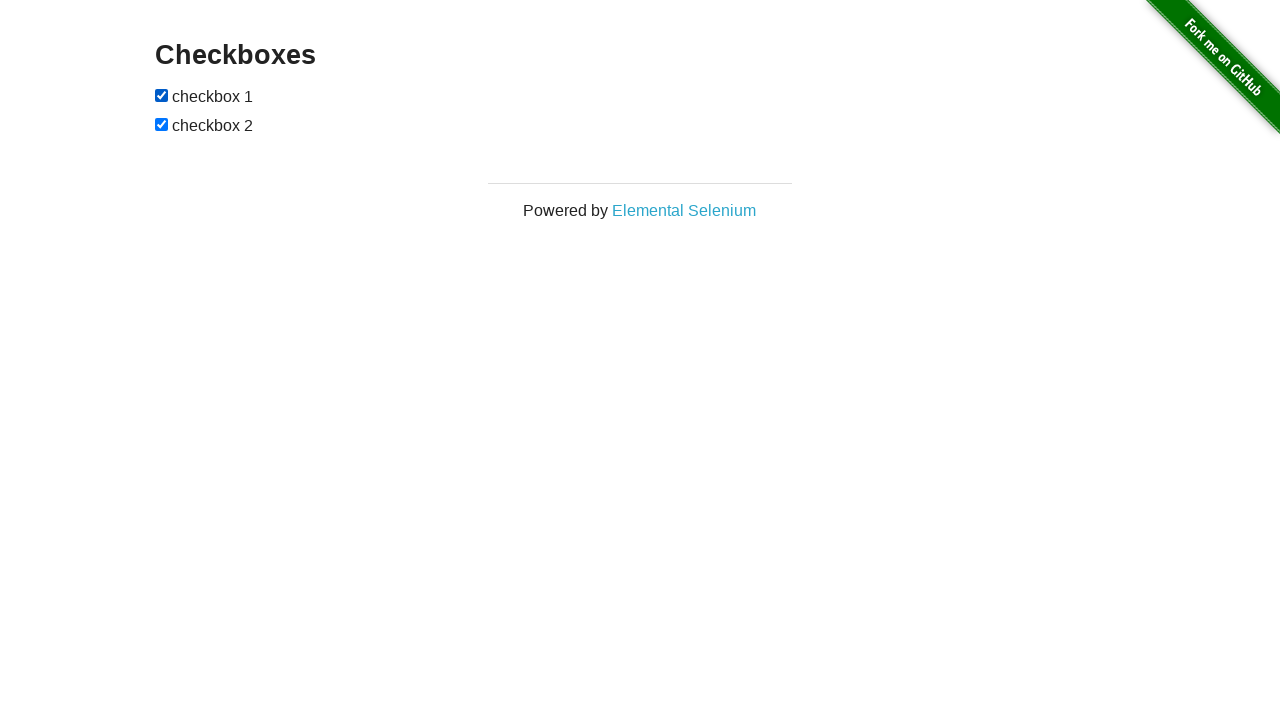

Verified checkbox 1 is selected
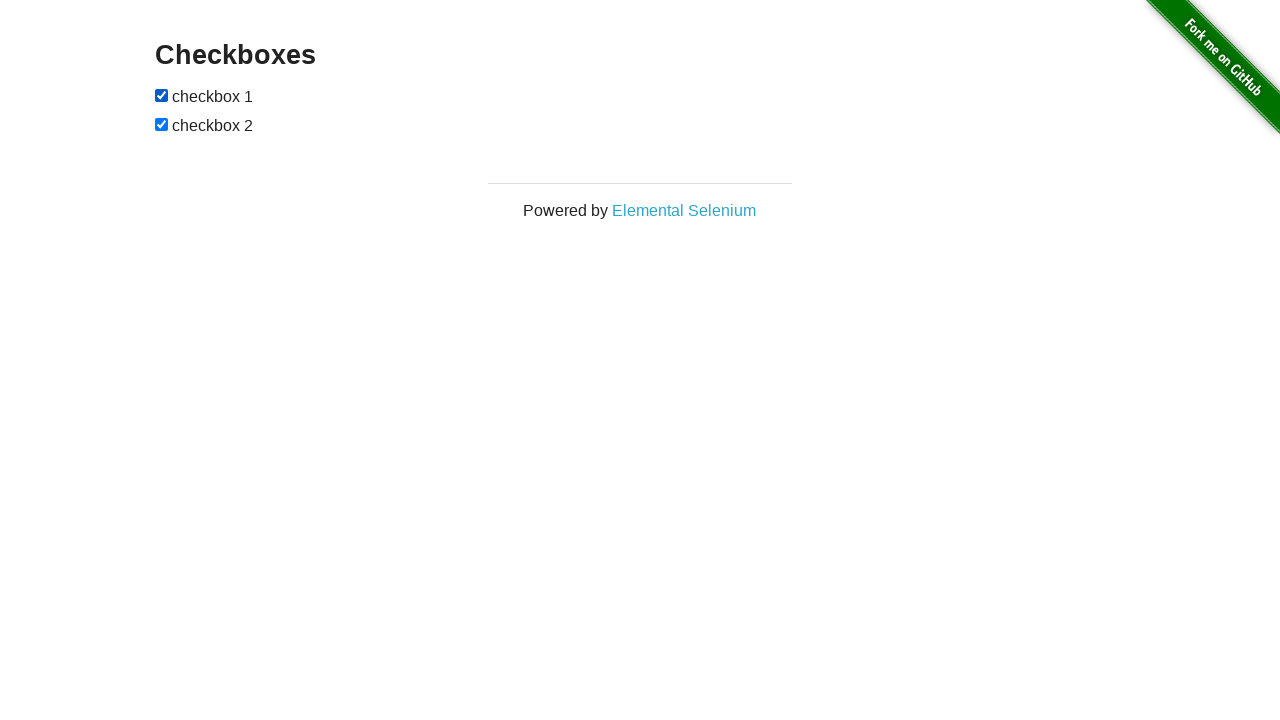

Verified checkbox 2 is selected
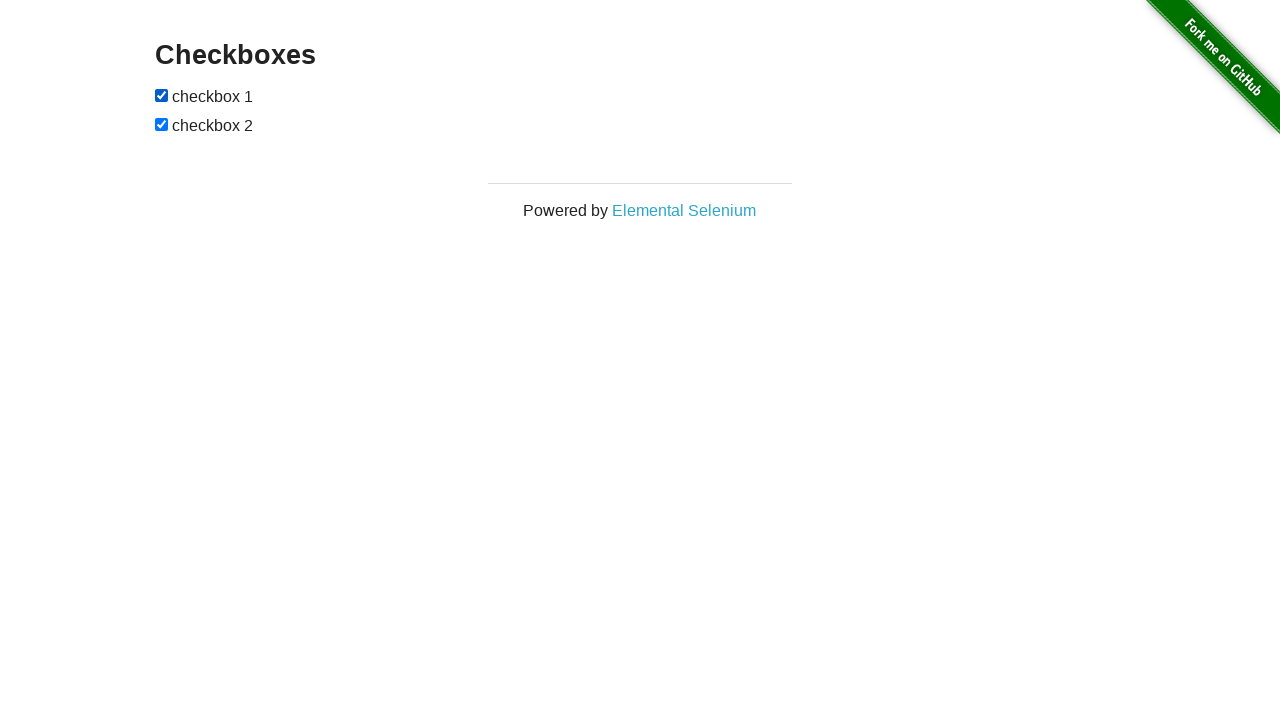

Clicked checkbox 1 to deselect it at (162, 95) on #checkboxes input >> nth=0
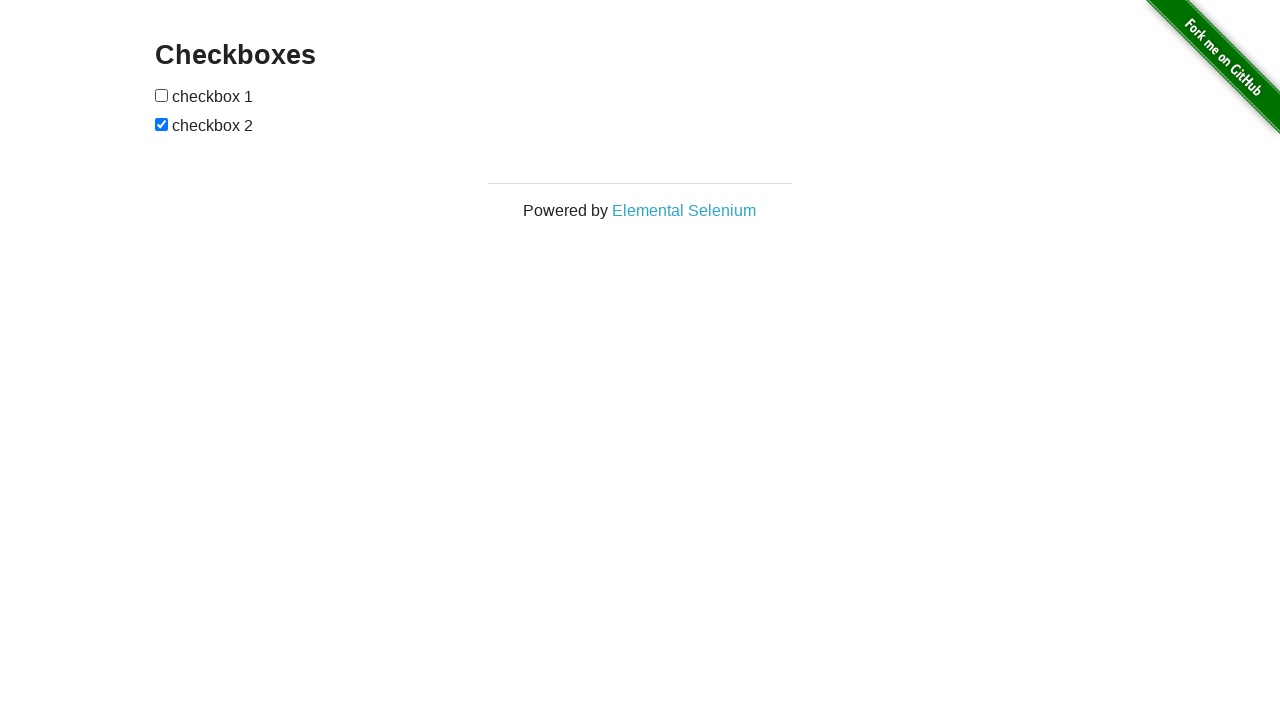

Clicked checkbox 2 to deselect it at (162, 124) on #checkboxes input >> nth=1
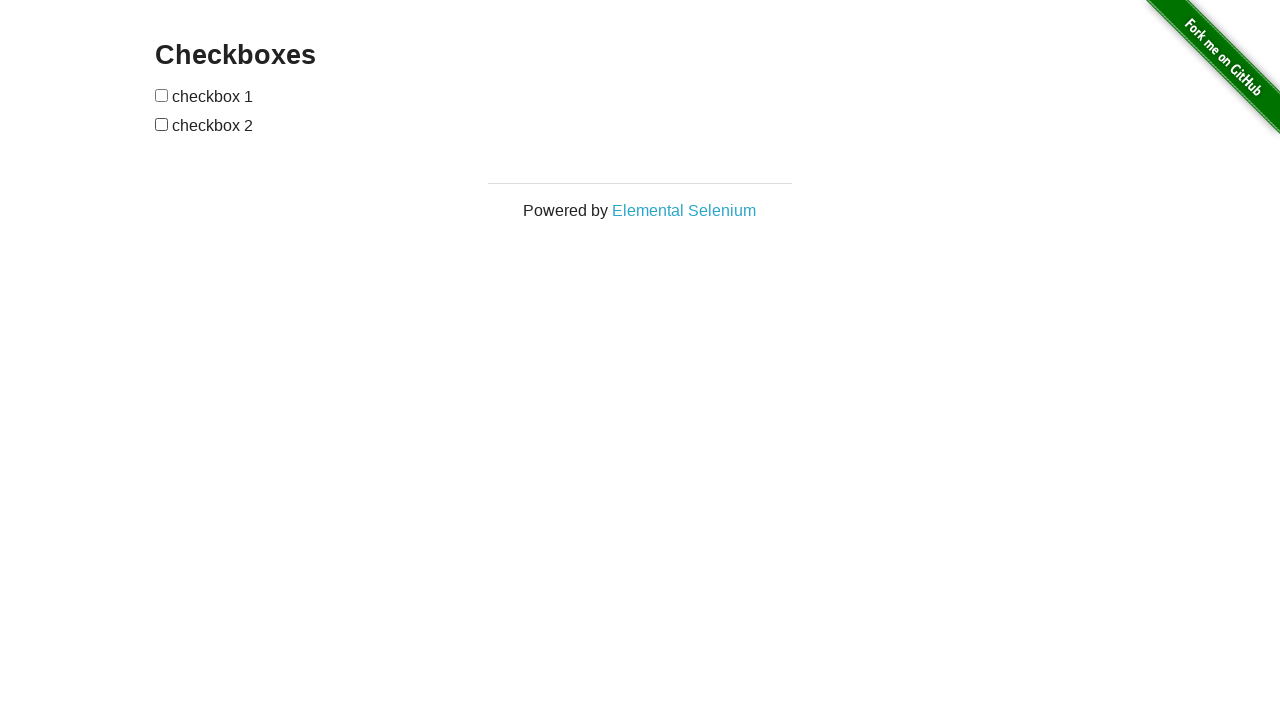

Verified checkbox 1 is unchecked
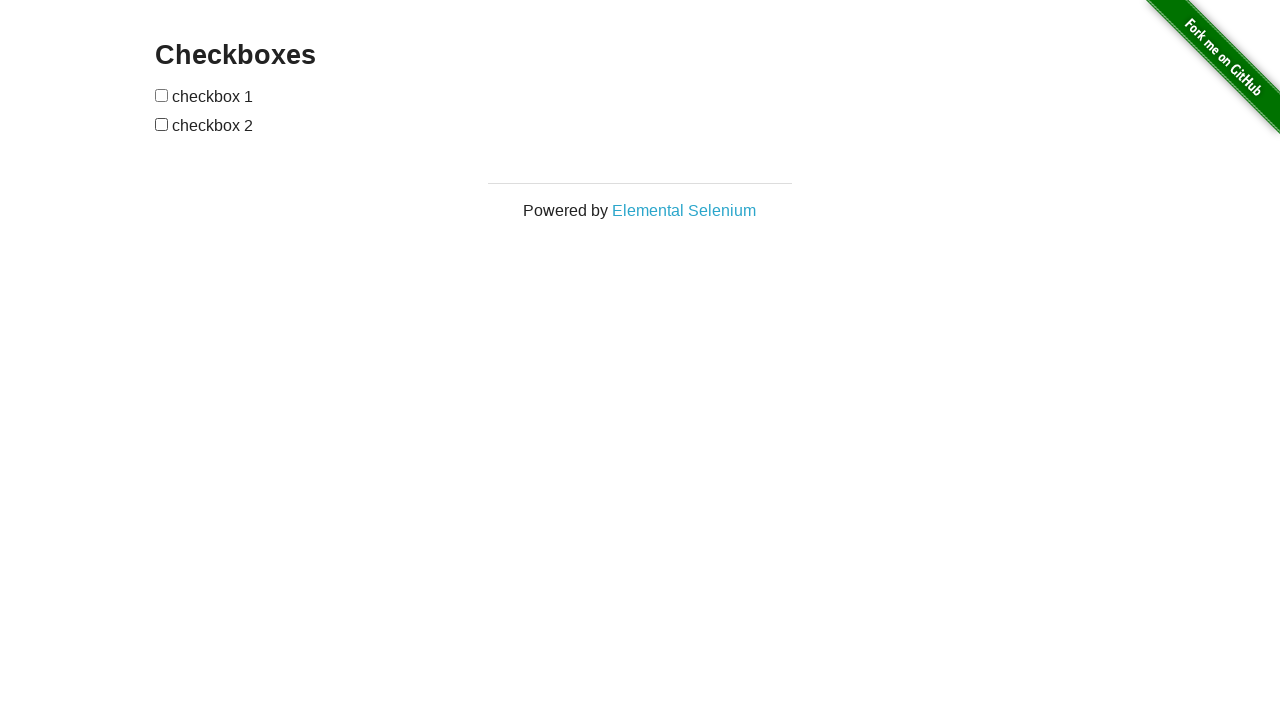

Verified checkbox 2 is unchecked
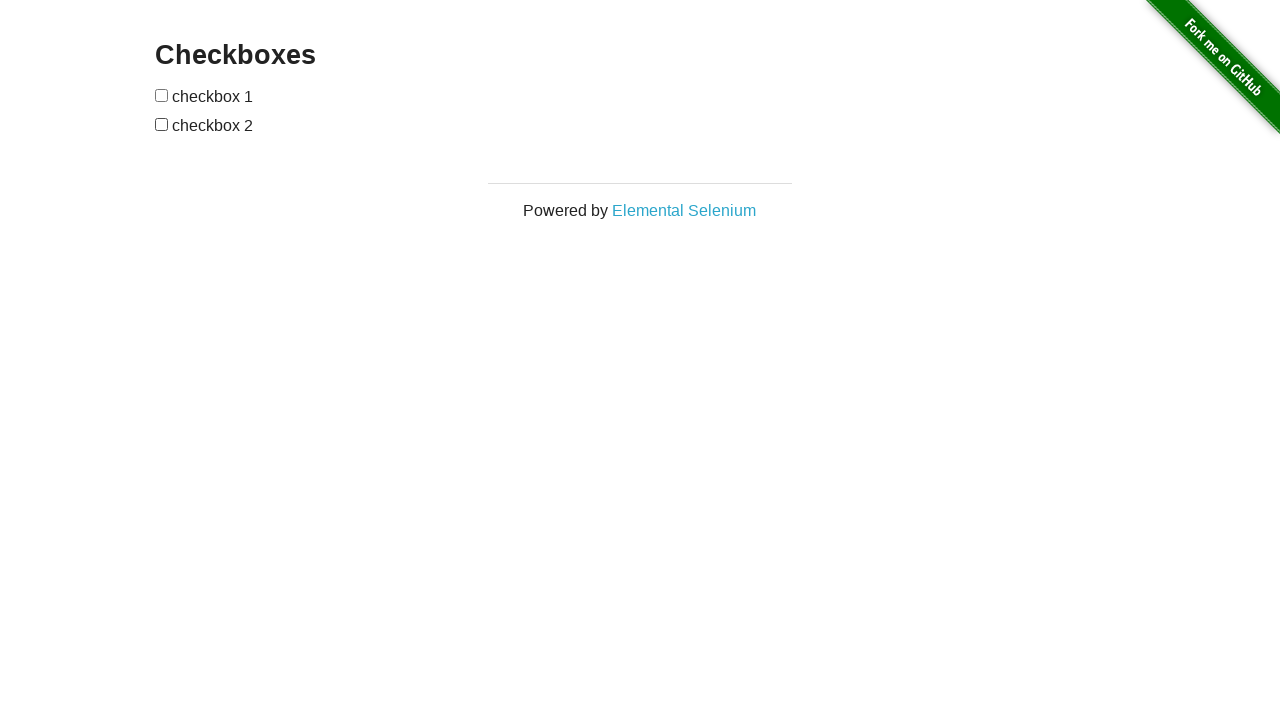

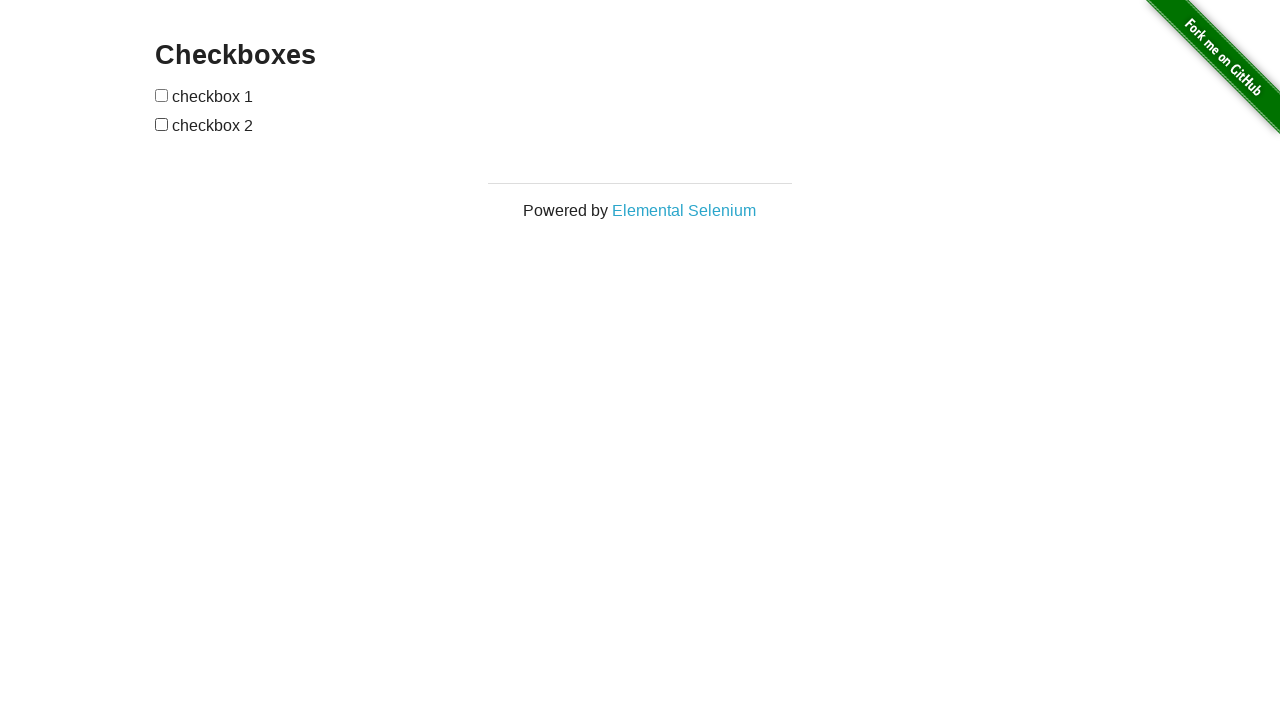